Tests checkbox functionality on a practice automation page by clicking checkboxes and verifying their selection state

Starting URL: https://rahulshettyacademy.com/AutomationPractice/

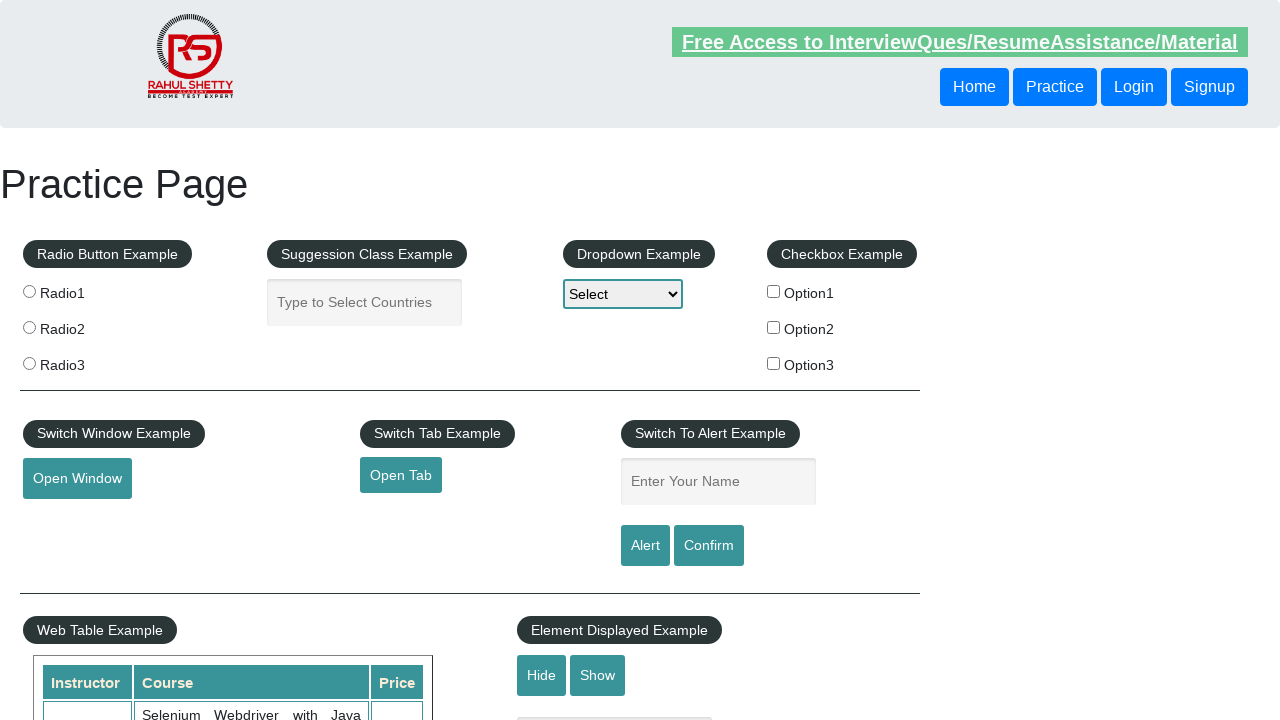

Navigated to practice automation page
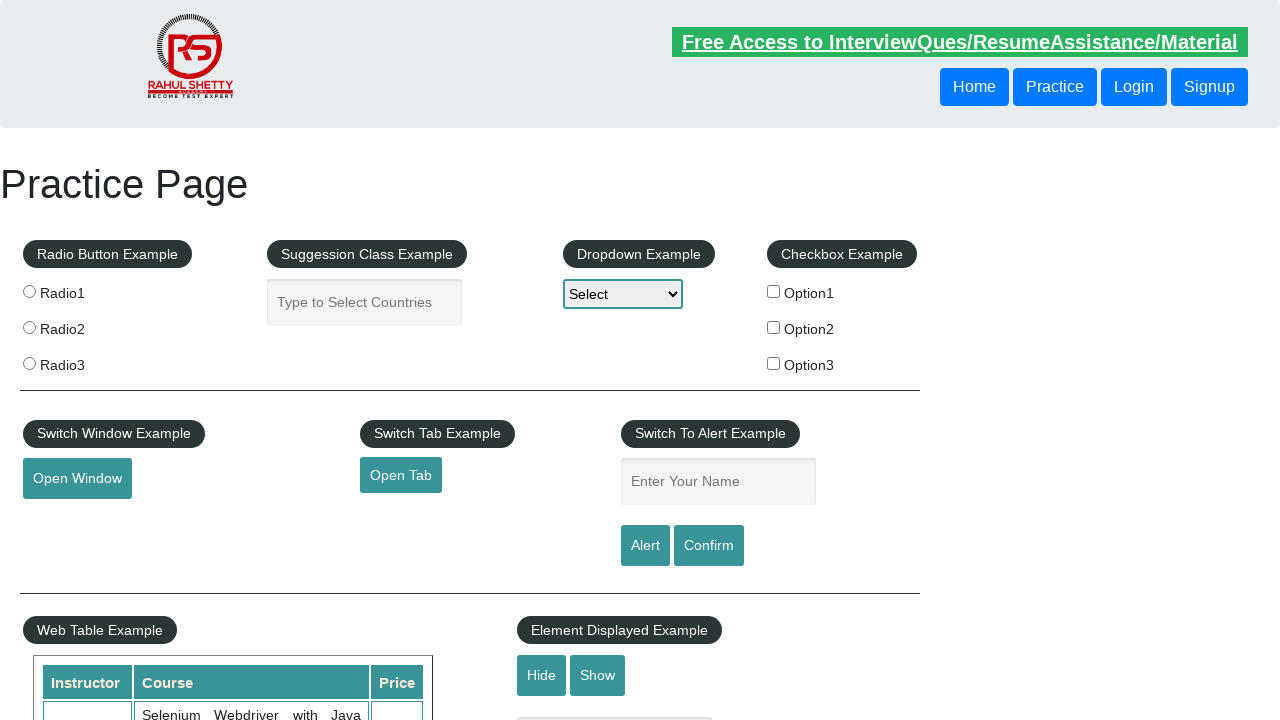

Located all checkboxes on the page
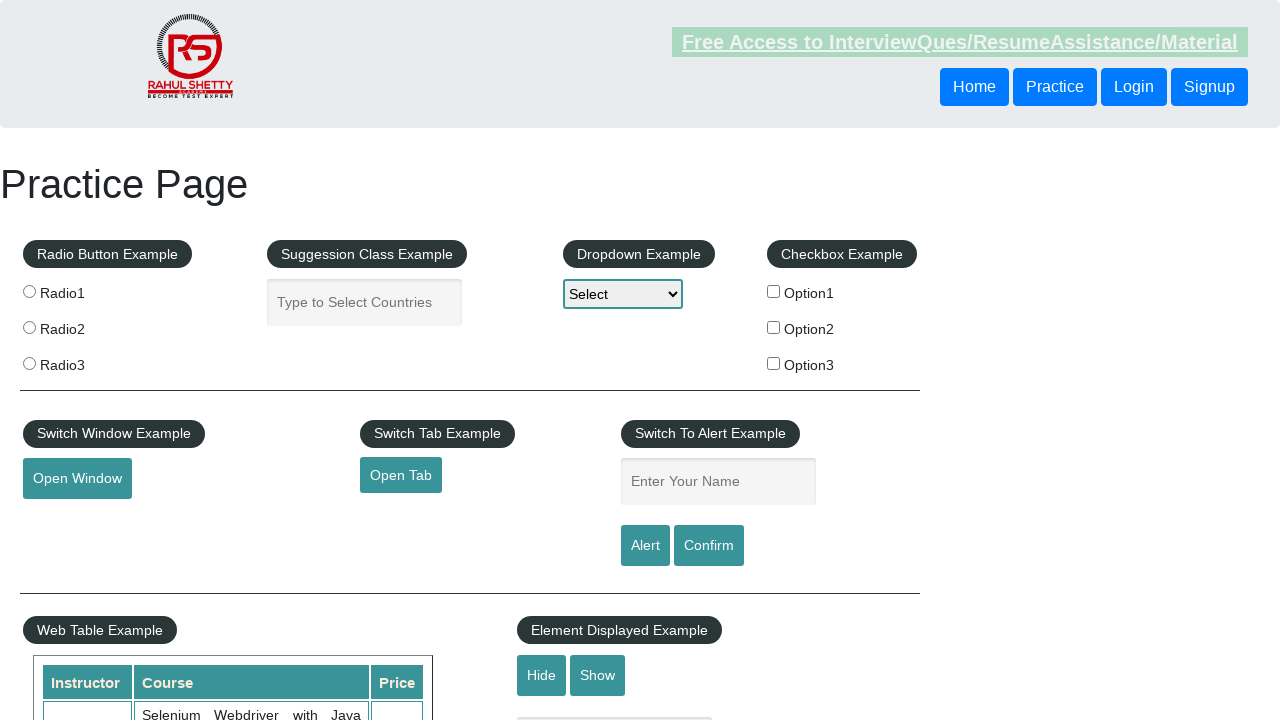

Clicked first checkbox to select it at (774, 291) on input[type='checkbox'] >> nth=0
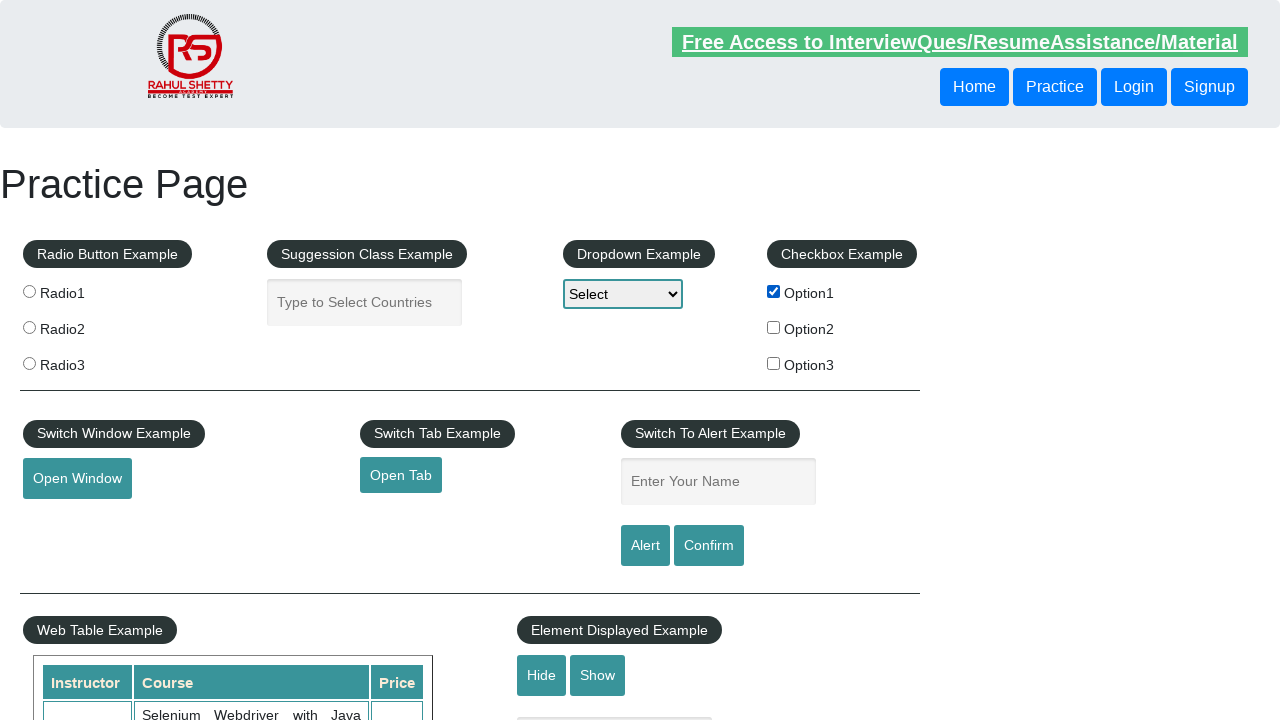

Clicked first checkbox again to unselect it at (774, 291) on input[type='checkbox'] >> nth=0
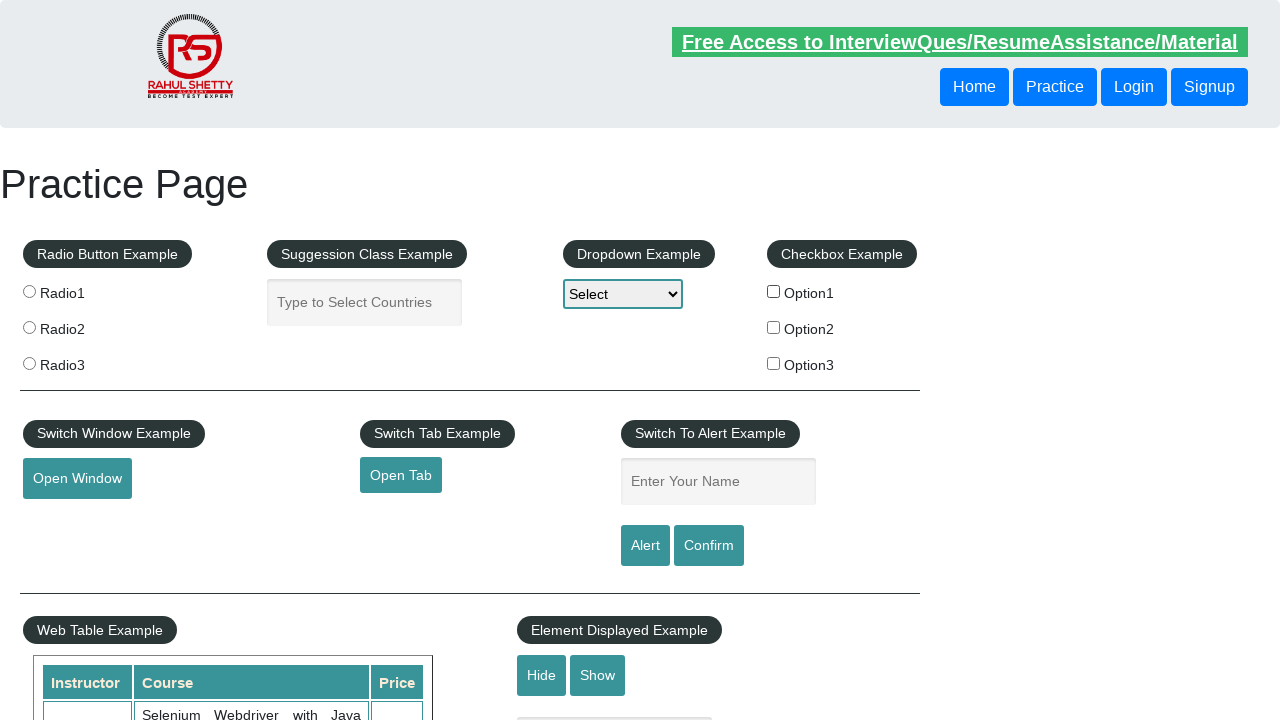

Retrieved checkbox count: 3
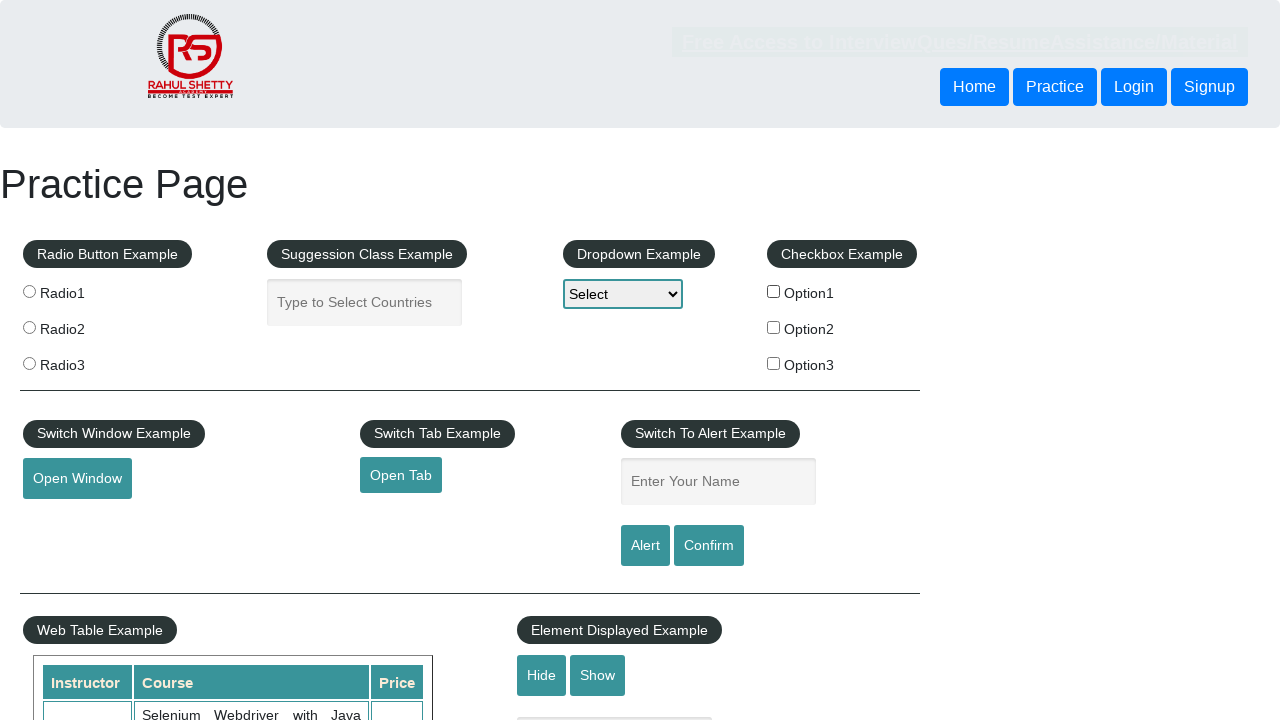

Assertion passed: checkboxes are present on the page
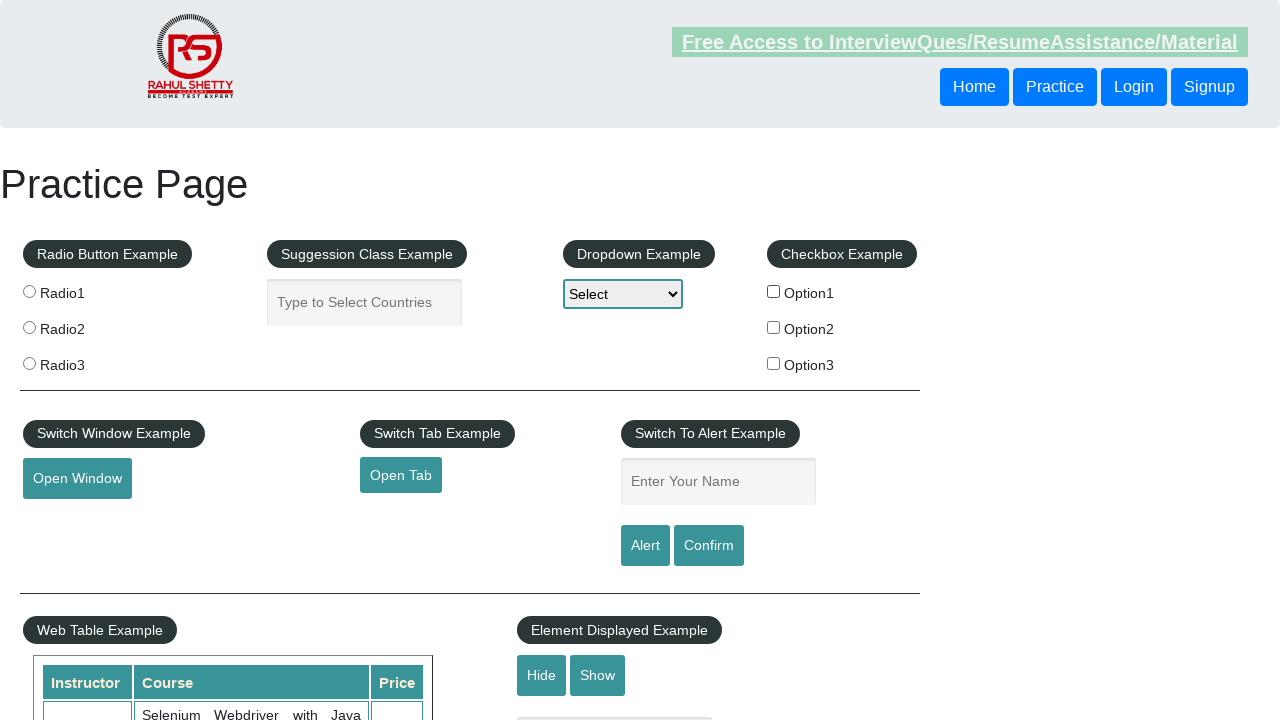

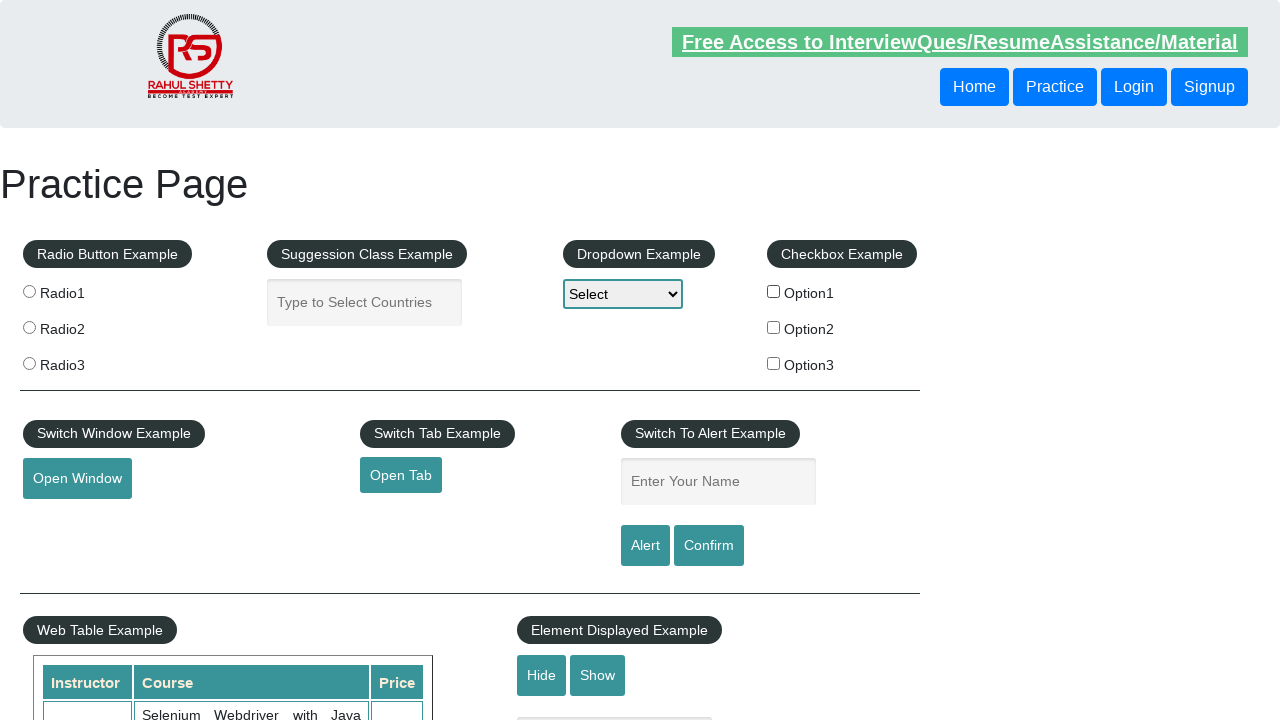